Tests product search functionality by entering a valid partial search term "cau" and verifying that Cauliflower product is displayed

Starting URL: https://rahulshettyacademy.com/seleniumPractise/#/

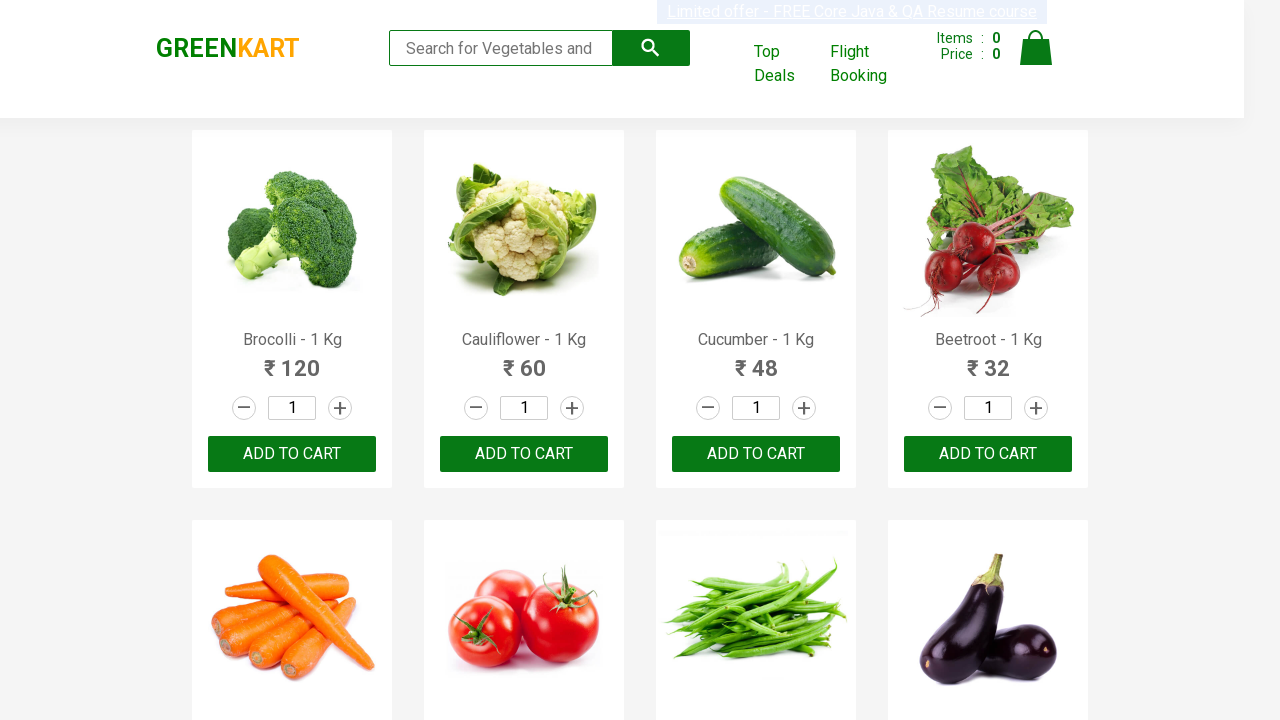

Filled search field with partial term 'cau' on input[type="search"]
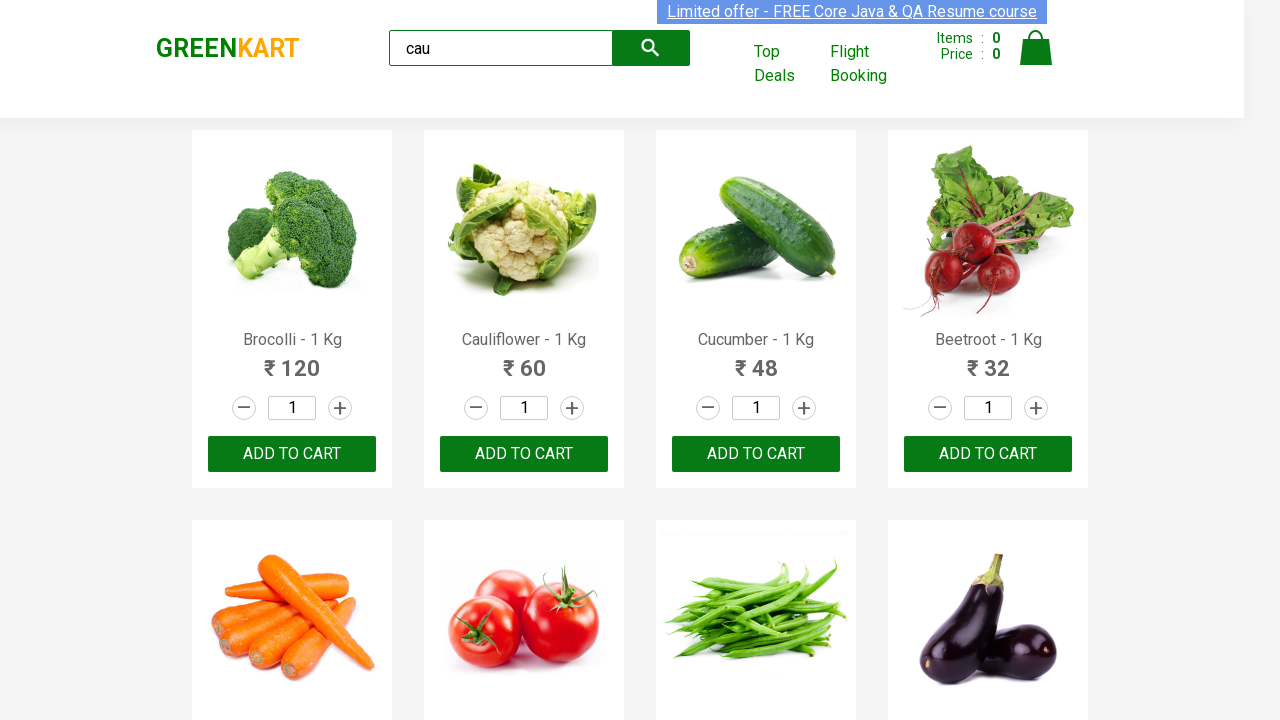

Waited 2 seconds for search results to filter
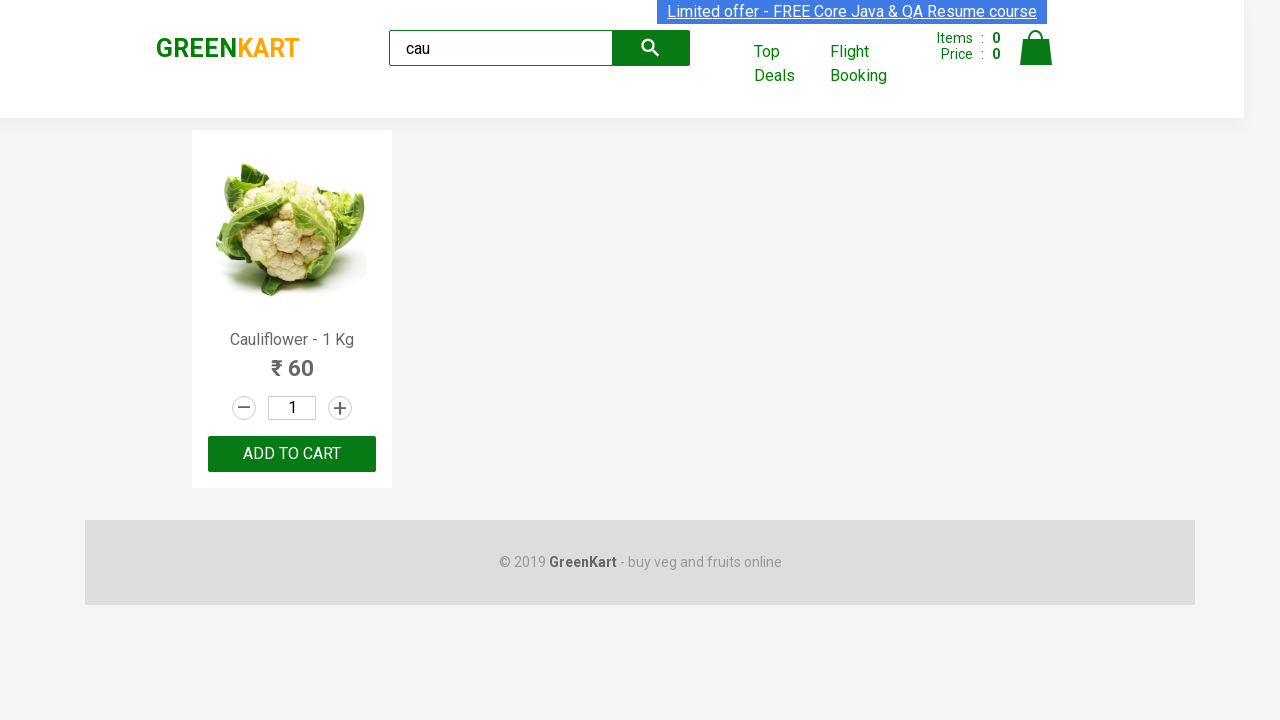

Product name selector loaded
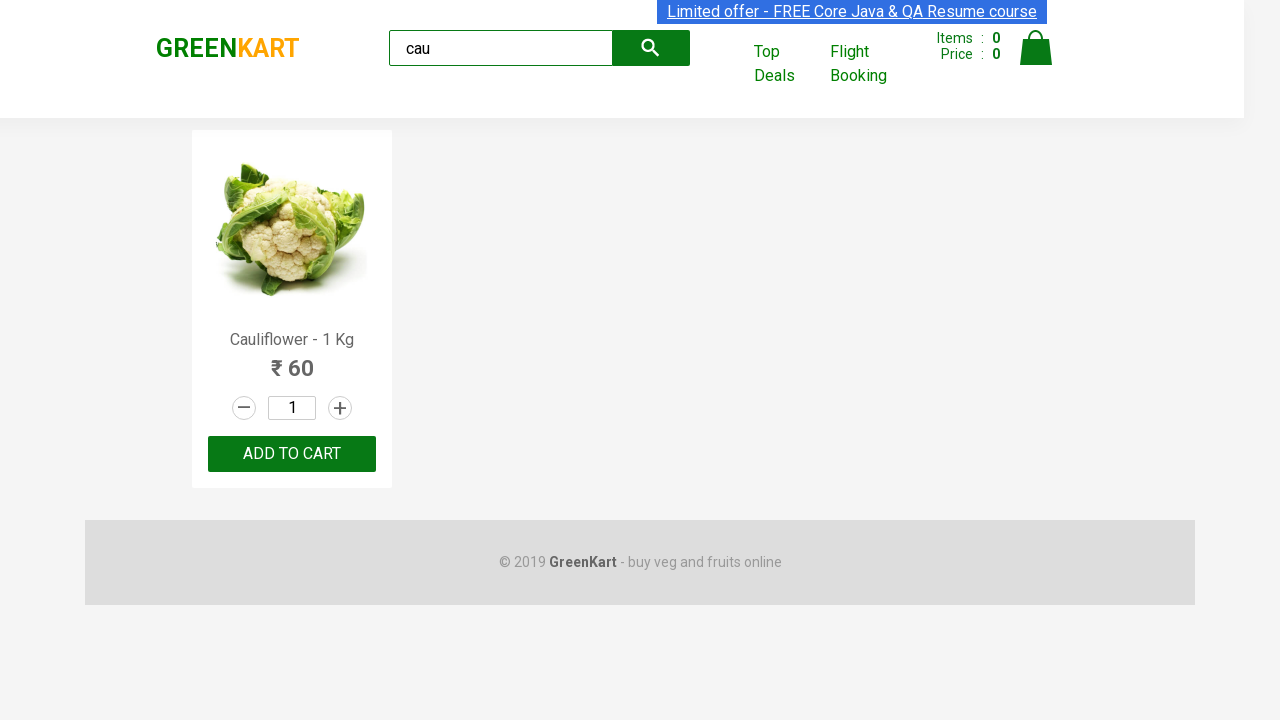

Retrieved product name: 'Cauliflower - 1 Kg'
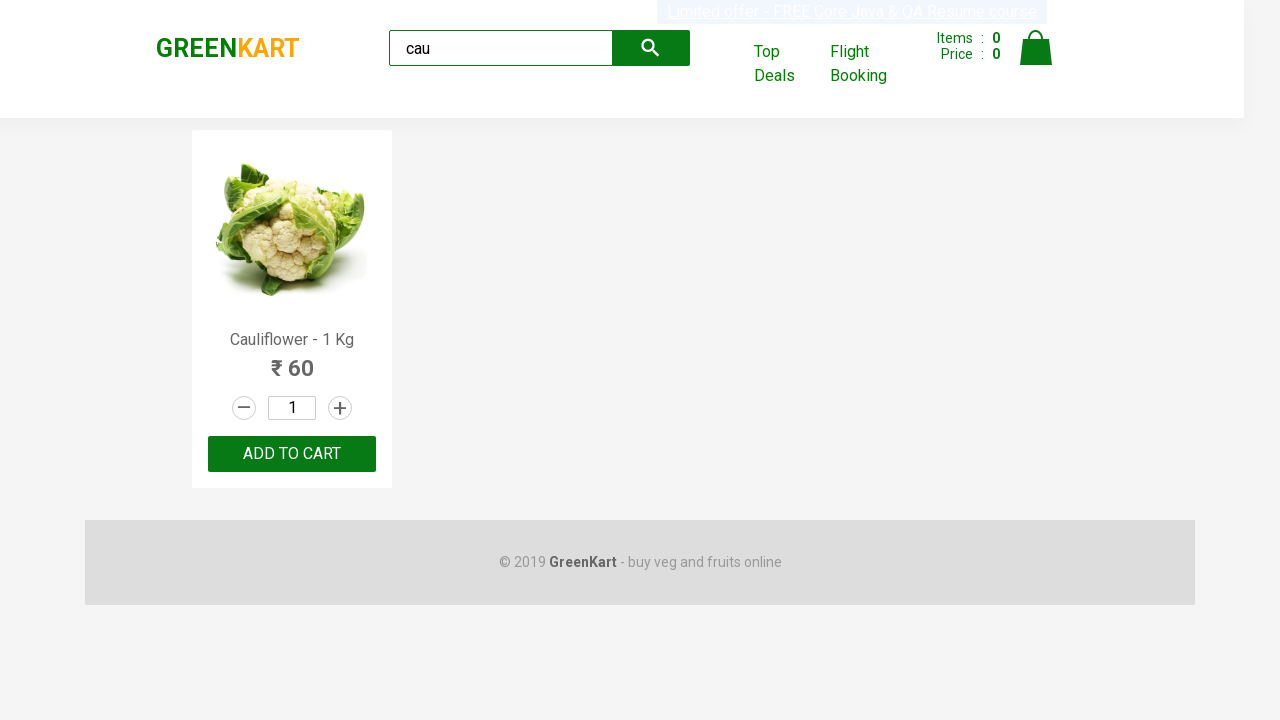

Verified product name matches 'Cauliflower - 1 Kg'
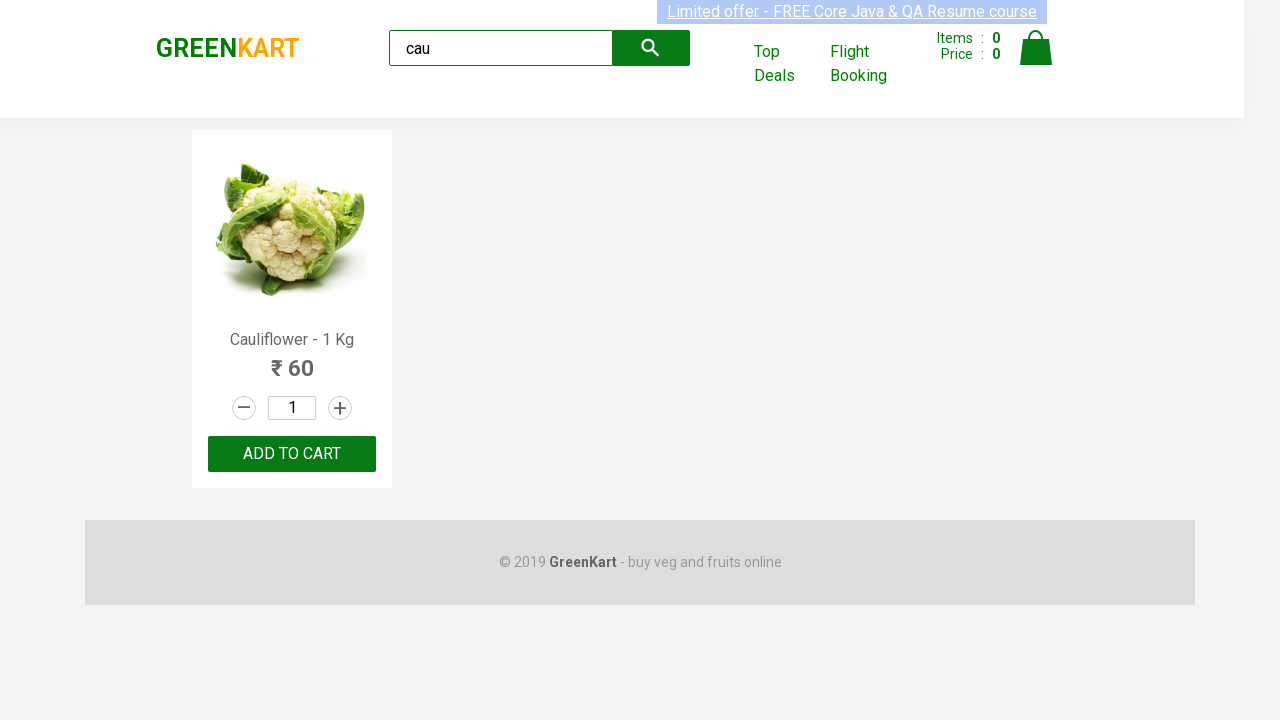

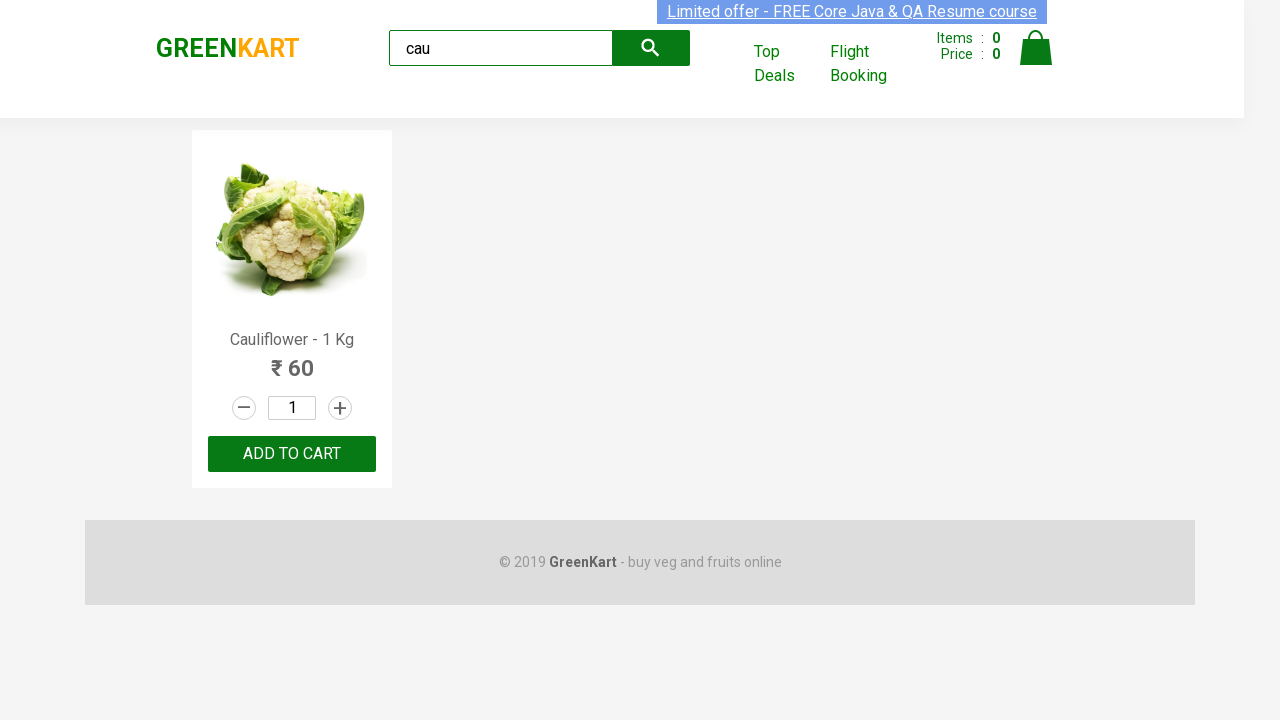